Tests FAQ accordion item 4 - clicks on the question about same-day ordering and verifies the answer

Starting URL: https://qa-scooter.praktikum-services.ru/

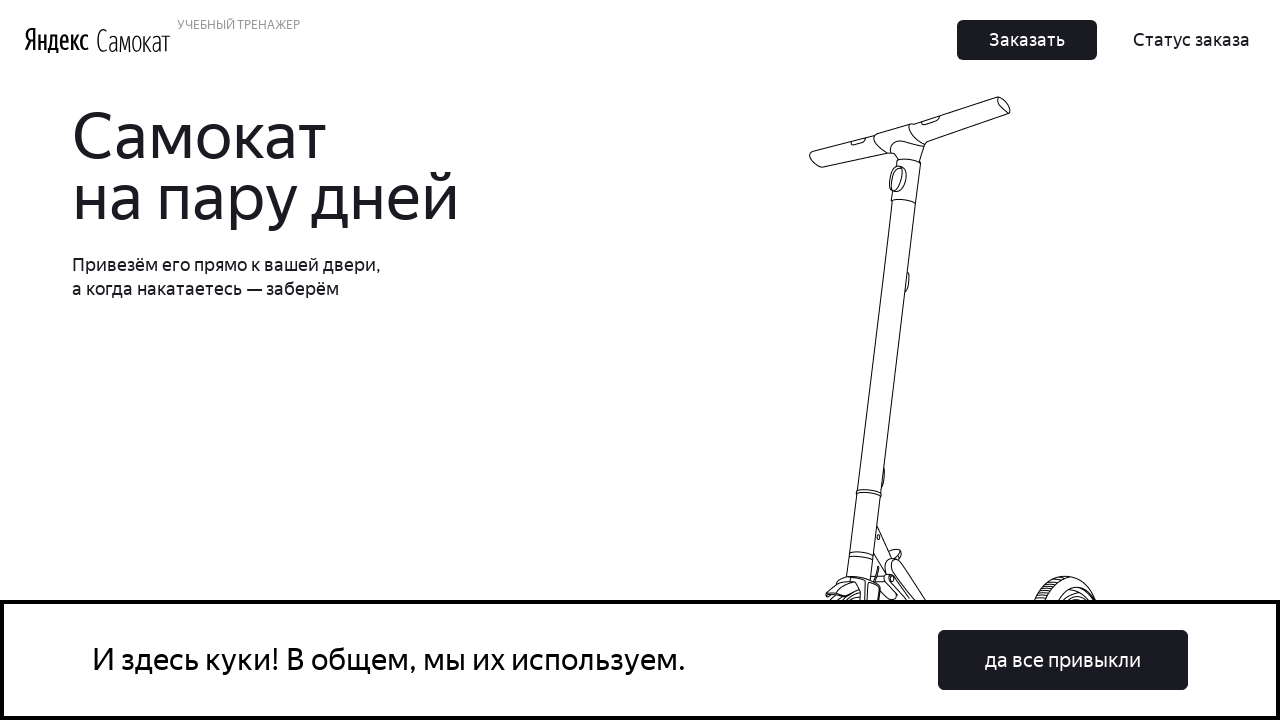

Scrolled fourth FAQ question into view
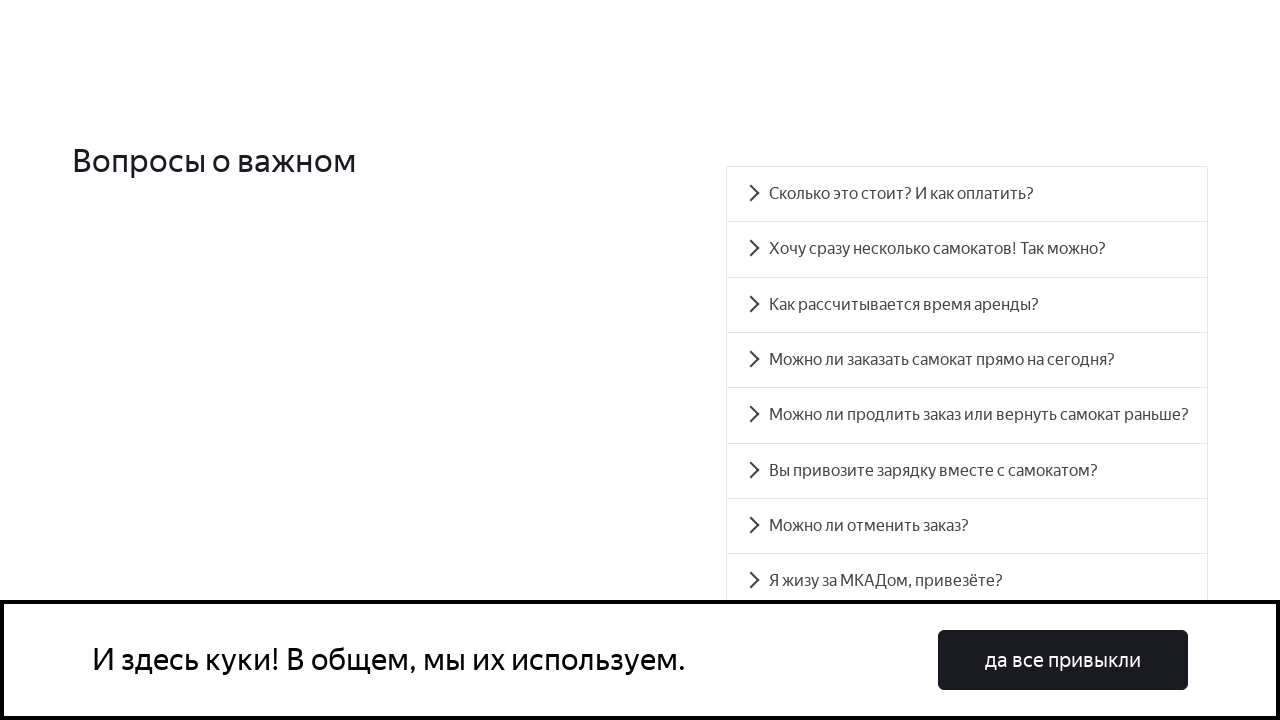

Clicked on FAQ accordion item 4 about same-day ordering at (967, 360) on #accordion__heading-3
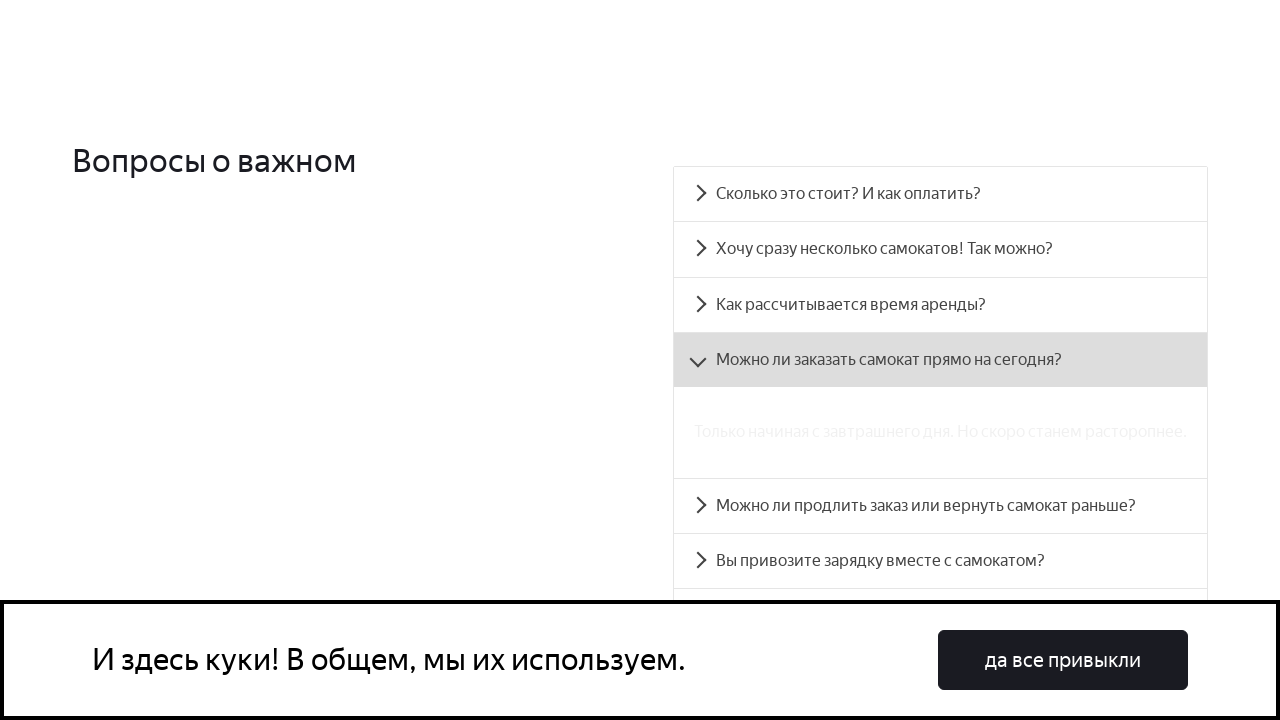

Verified answer to FAQ question 4 is visible
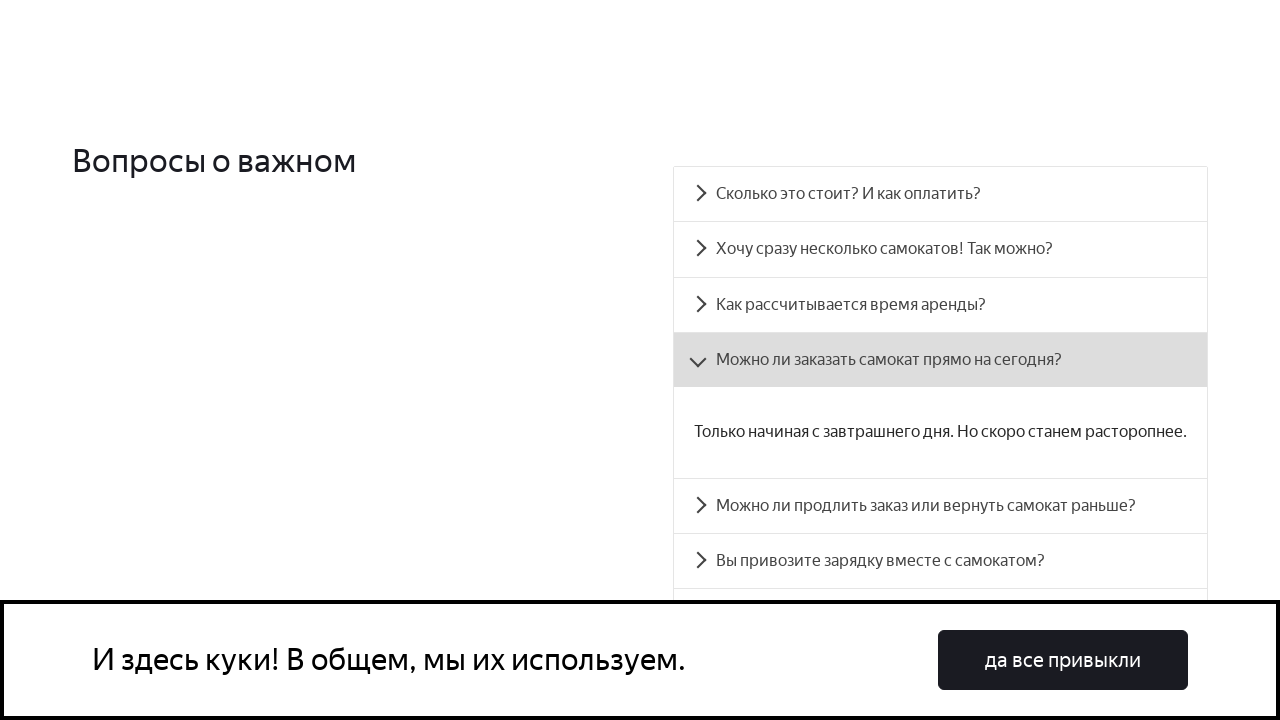

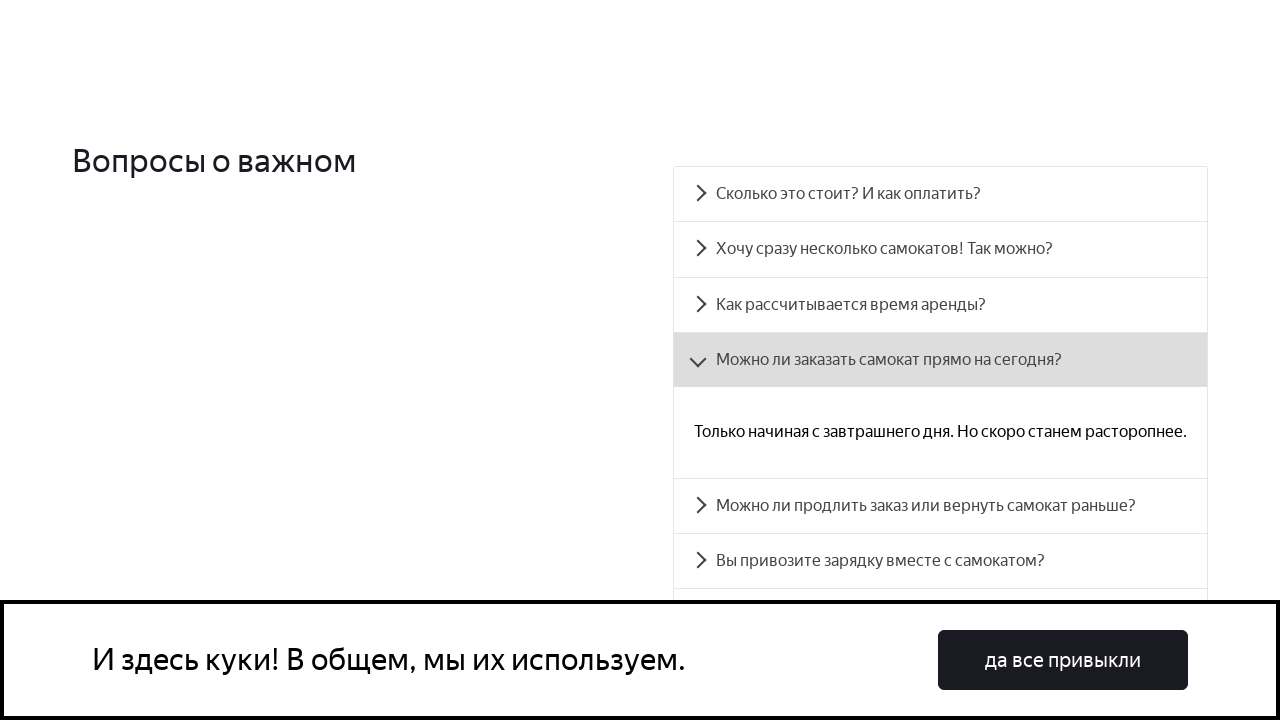